Opens the Argos UK retail website and verifies the page loads successfully

Starting URL: https://www.argos.co.uk/

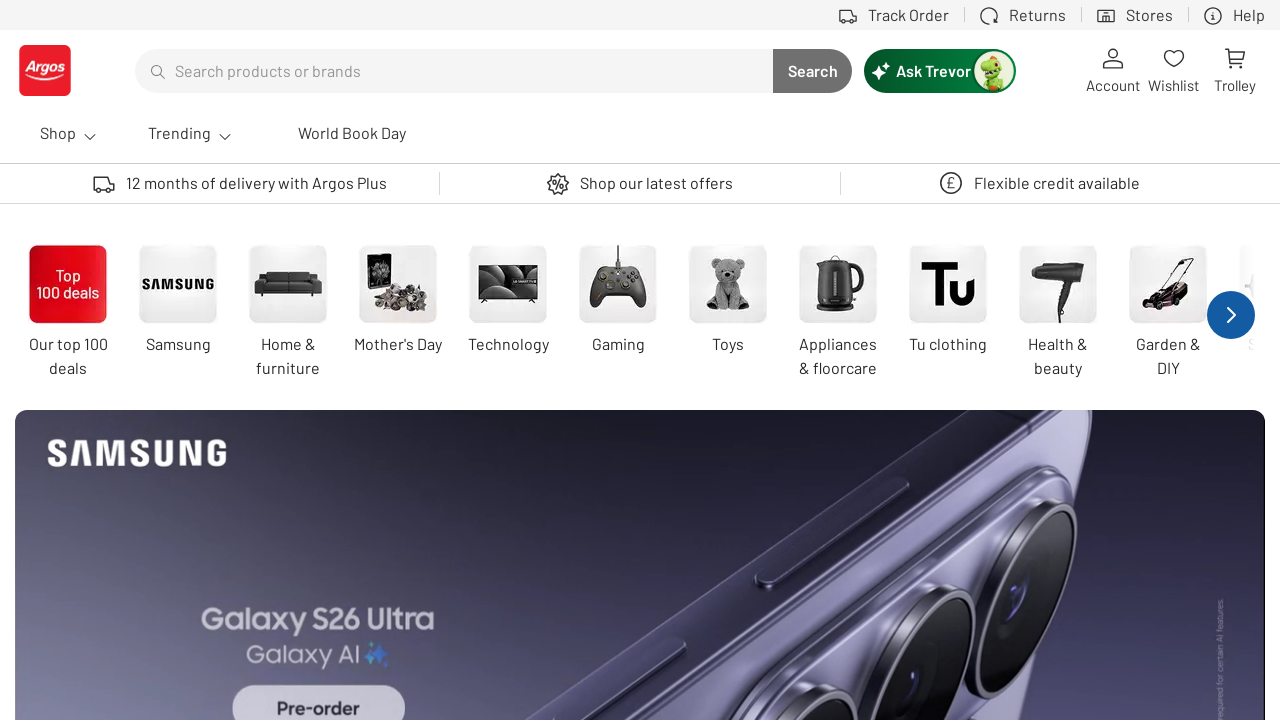

Waited for page DOM content to load
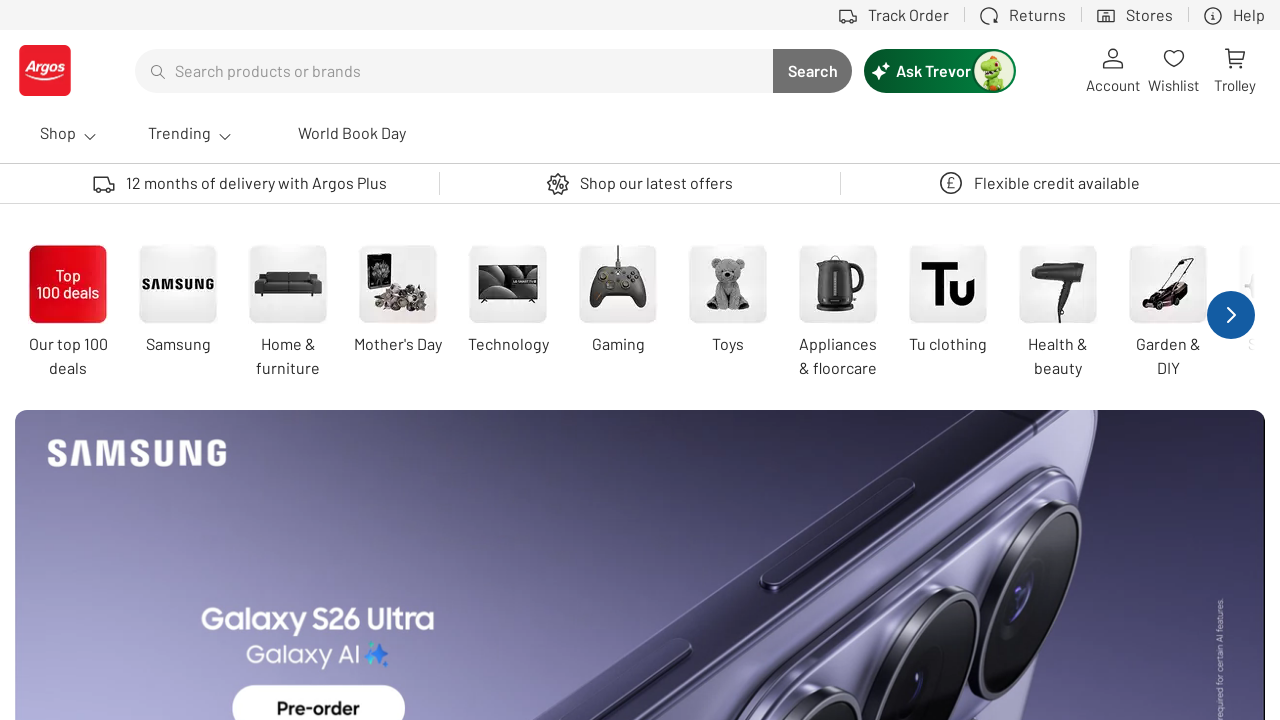

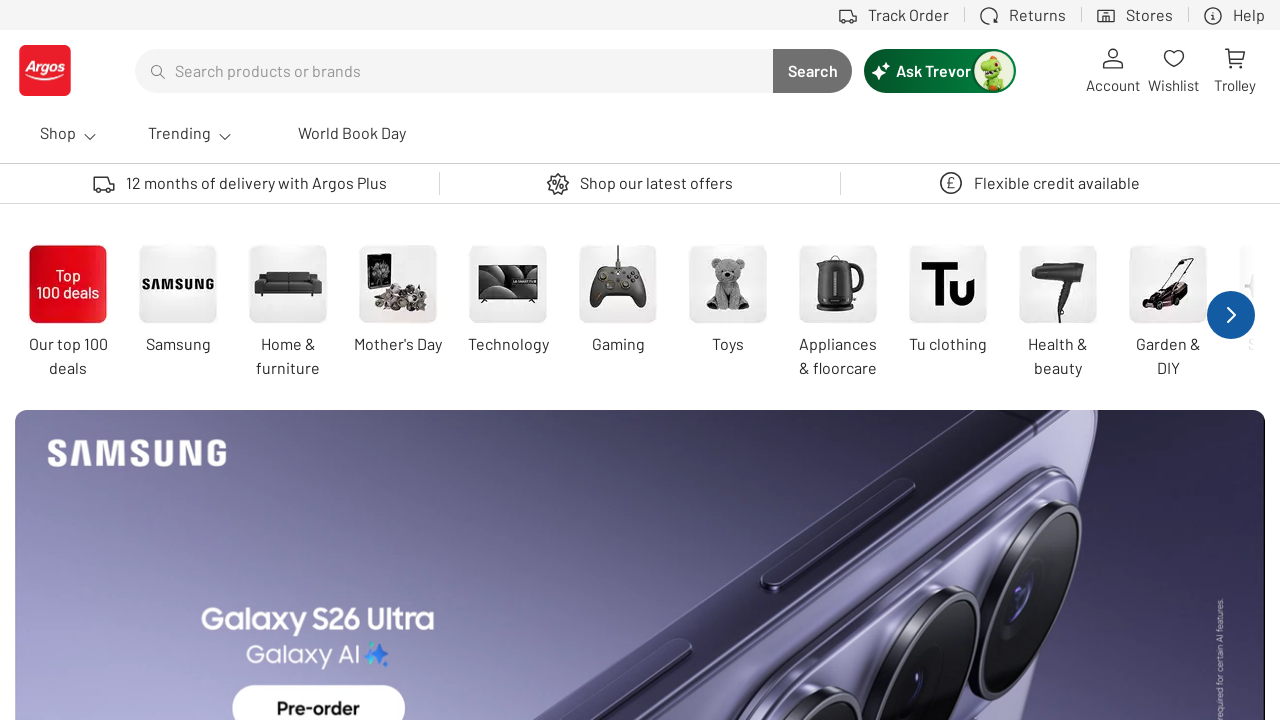